Tests checkbox selection by clicking checkboxes with specific values

Starting URL: http://antoniotrindade.com.br/treinoautomacao/elementsweb.html

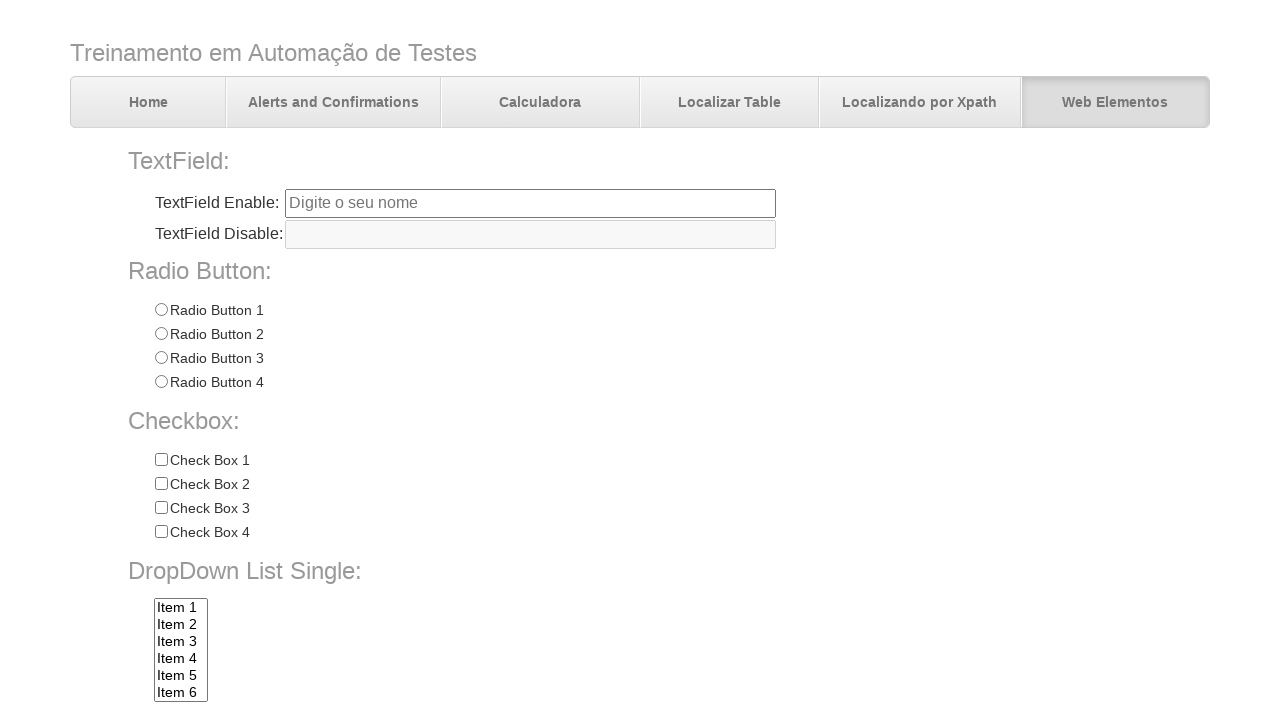

Clicked checkbox with value 'Check 3' at (161, 508) on input[name='chkbox'][value='Check 3']
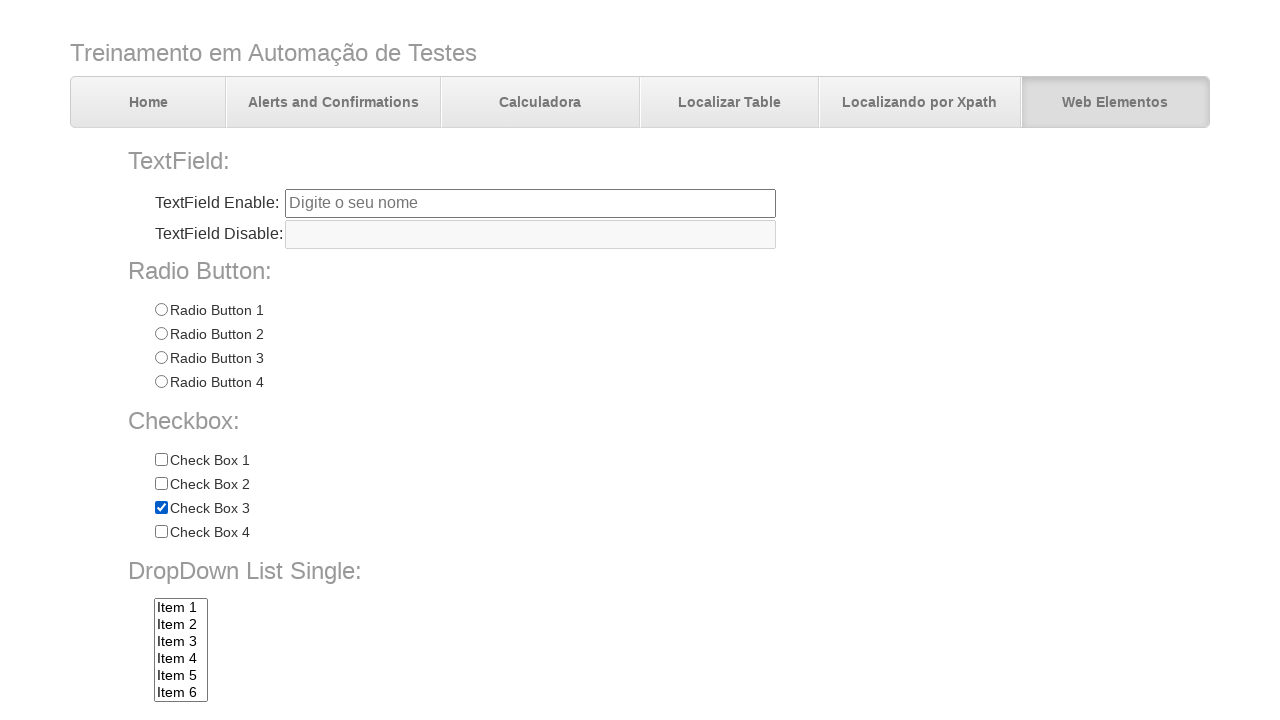

Clicked checkbox with value 'Check 4' at (161, 532) on input[name='chkbox'][value='Check 4']
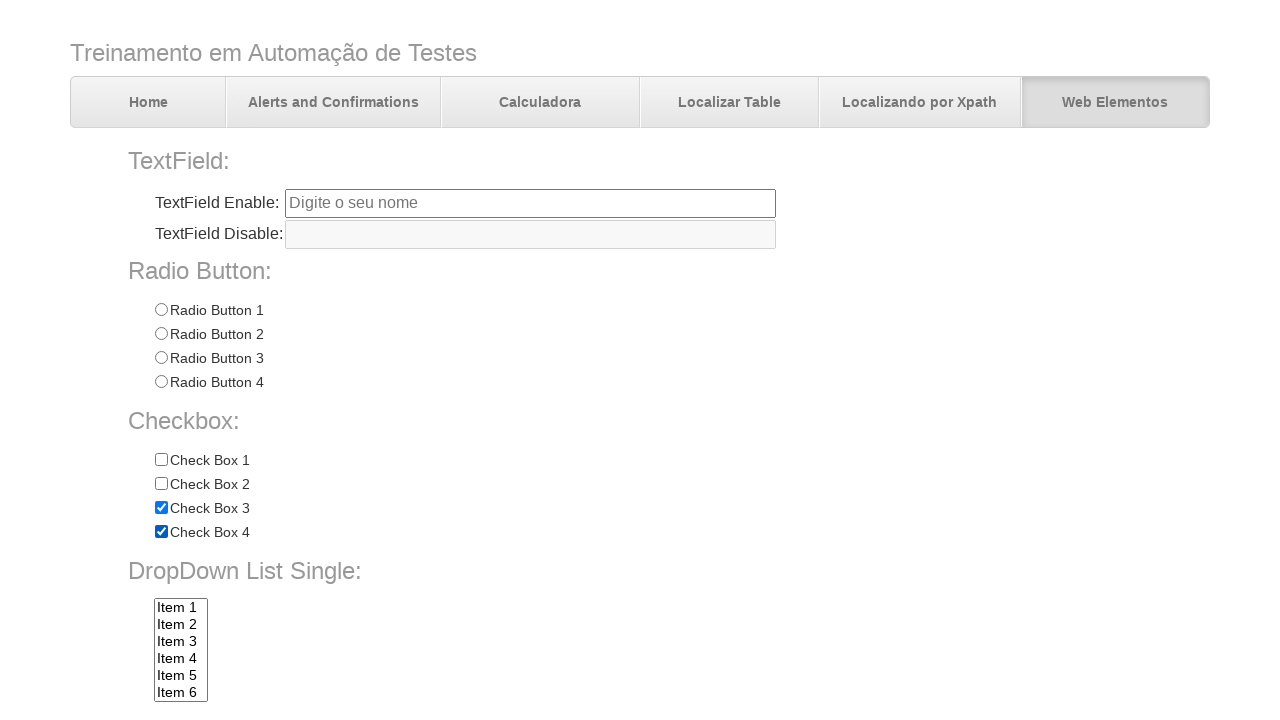

Verified checkbox 3 is selected
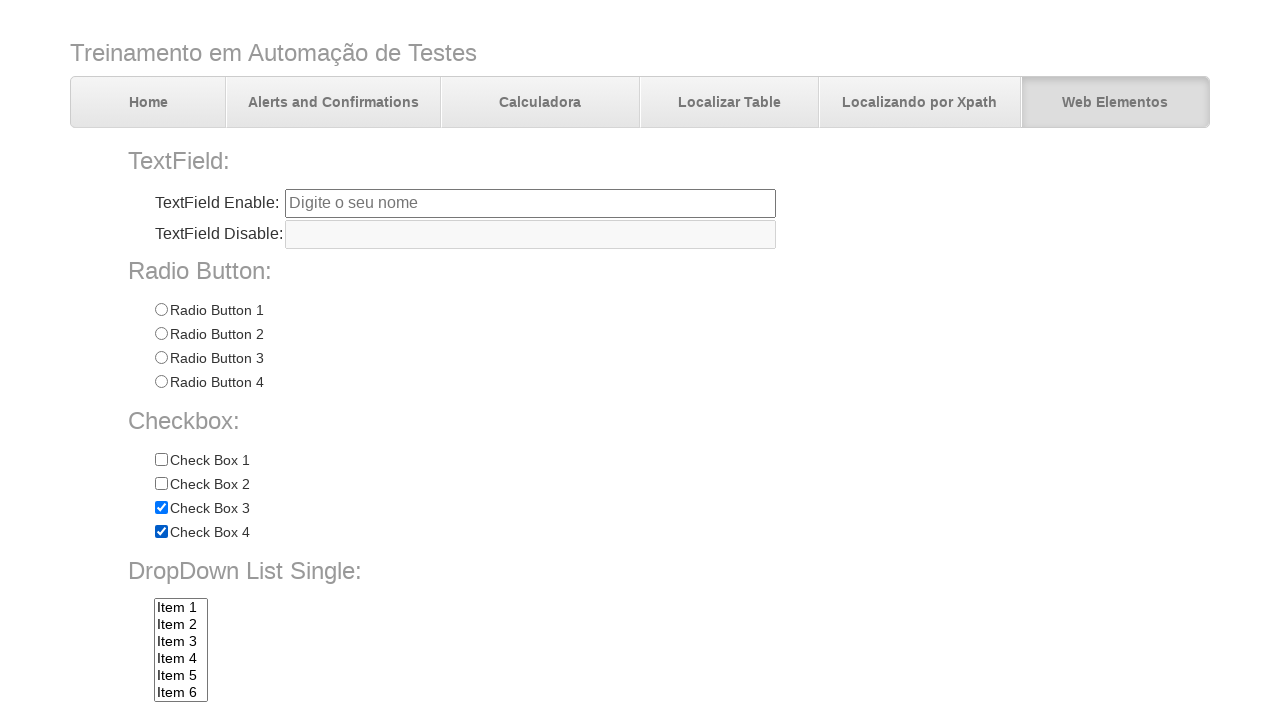

Verified checkbox 4 is selected
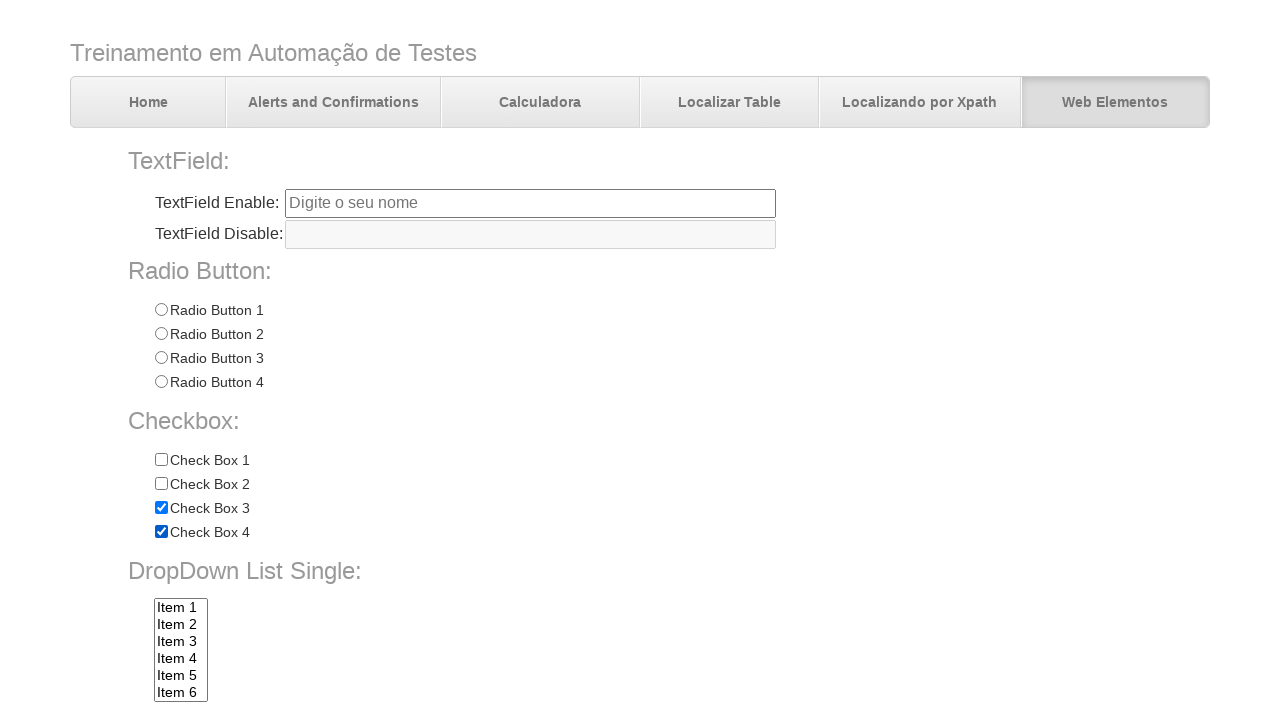

Verified checkbox 1 is not selected
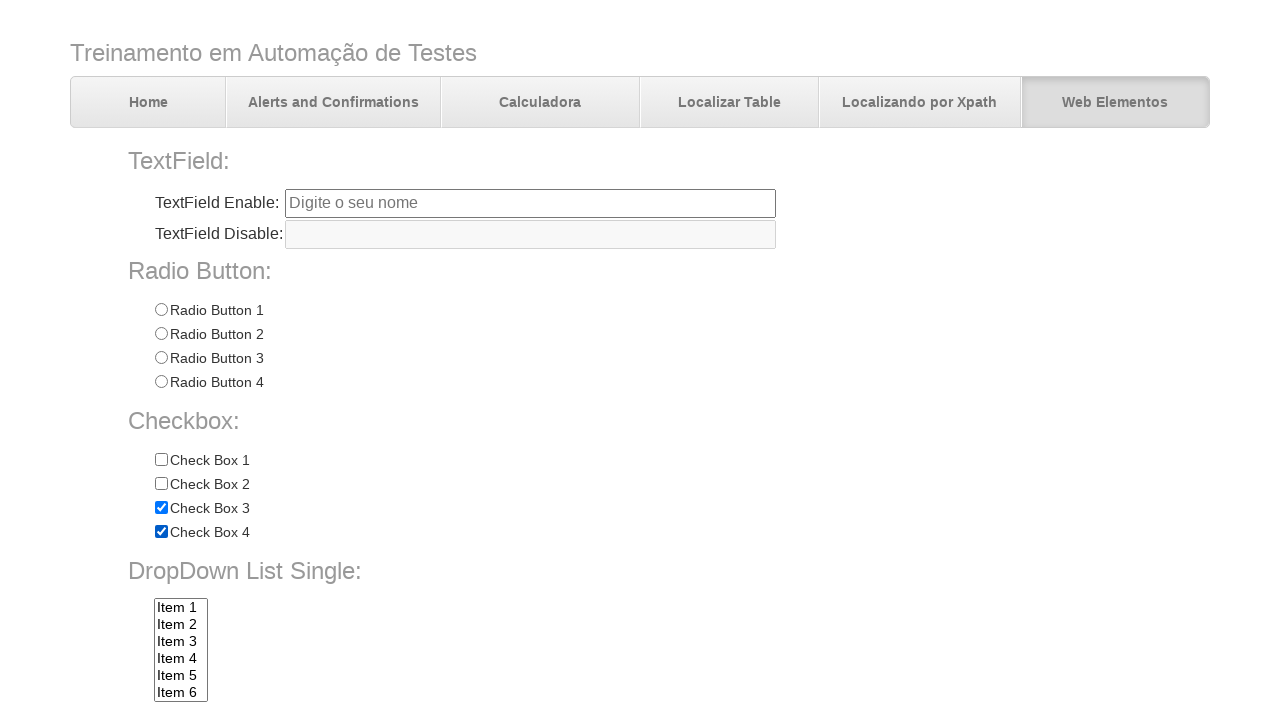

Verified checkbox 2 is not selected
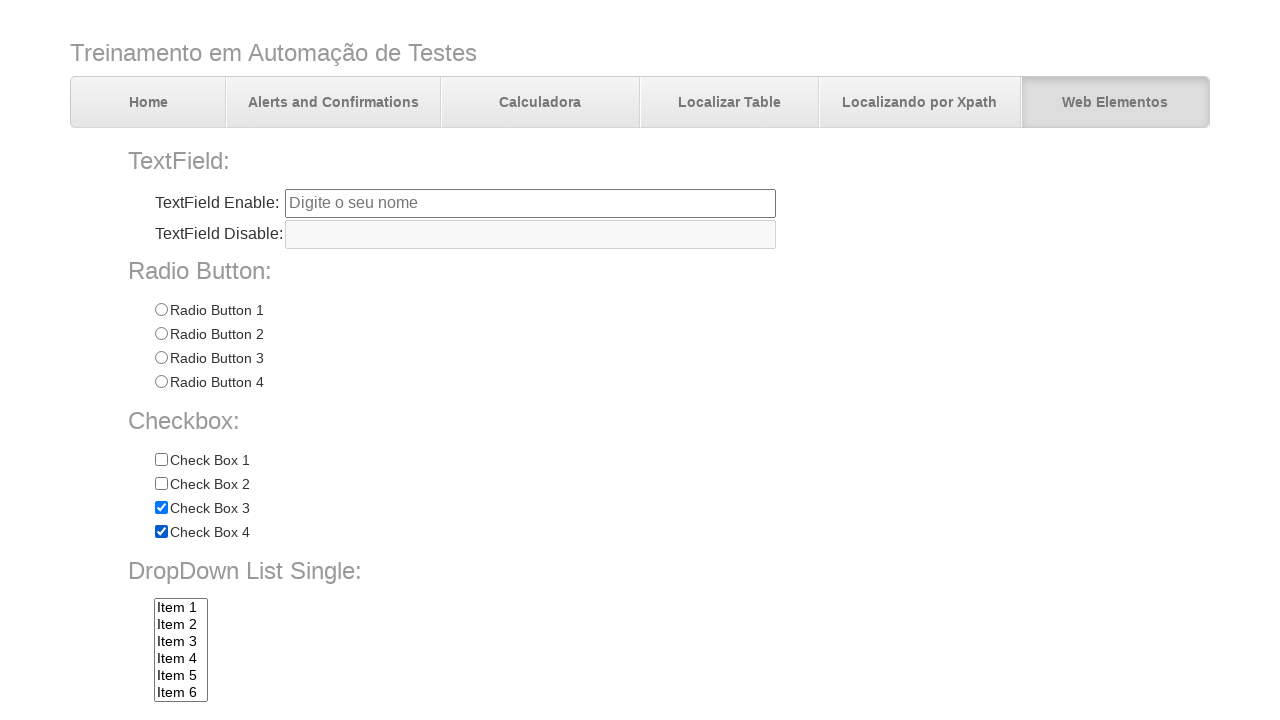

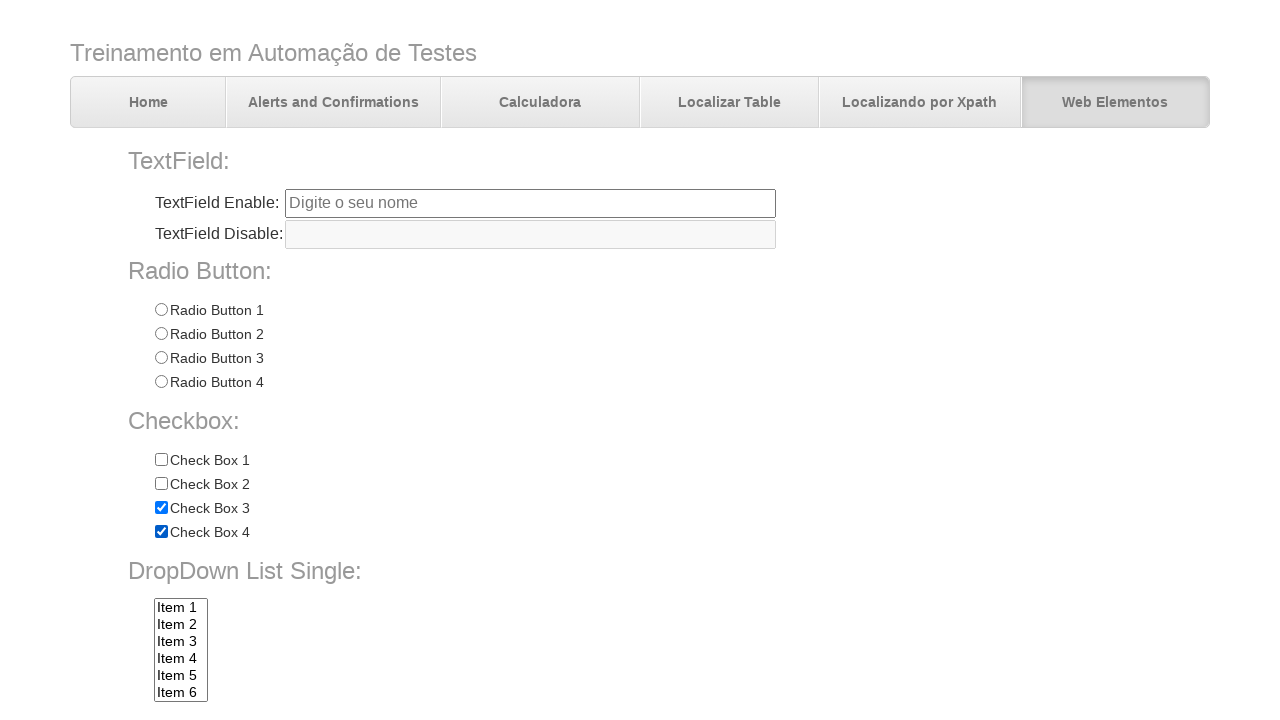